Tests a more resilient approach to switching between multiple browser windows by tracking window handles before and after clicking a link, then identifying the new window by comparing the handle lists.

Starting URL: http://the-internet.herokuapp.com/windows

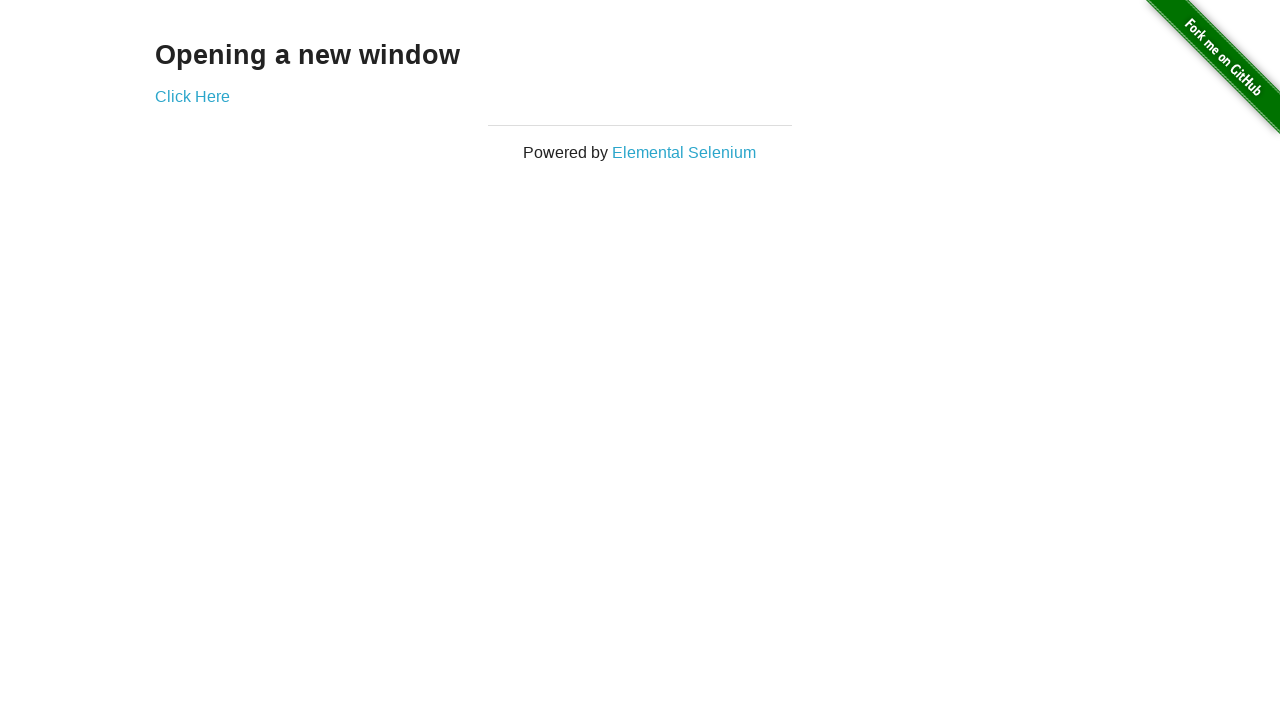

Stored reference to original page
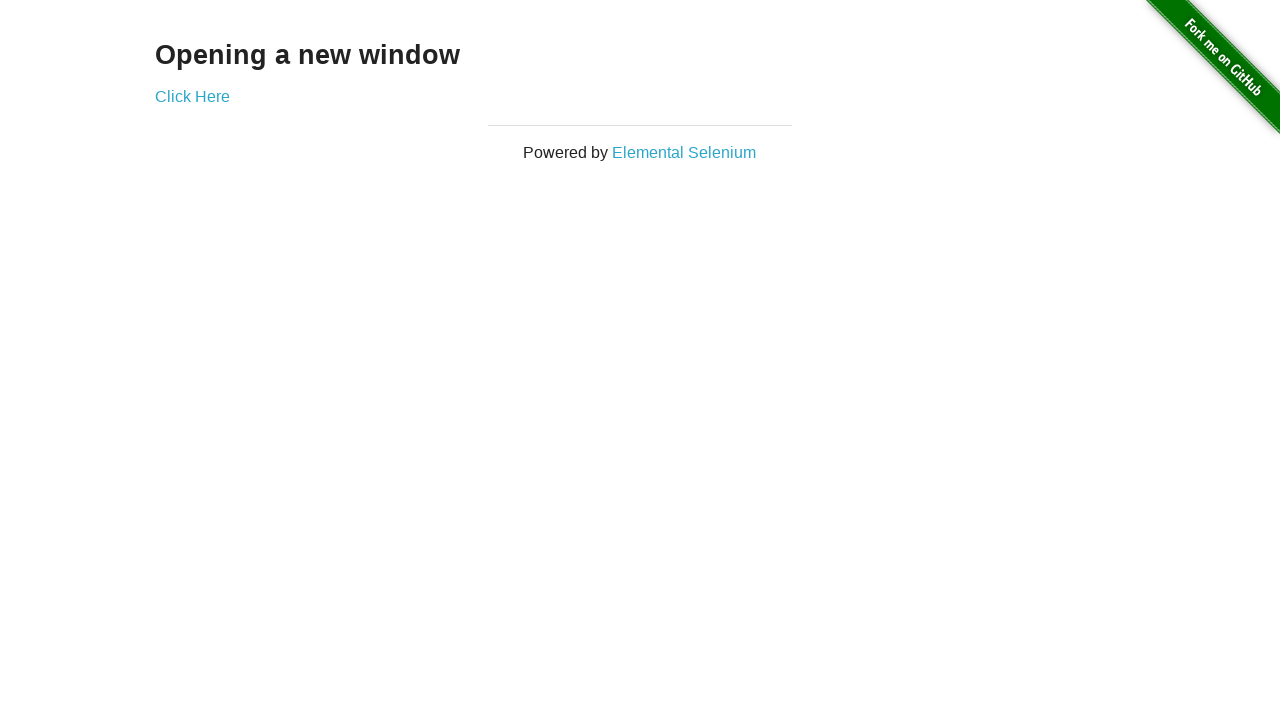

Clicked link to open new window at (192, 96) on .example a
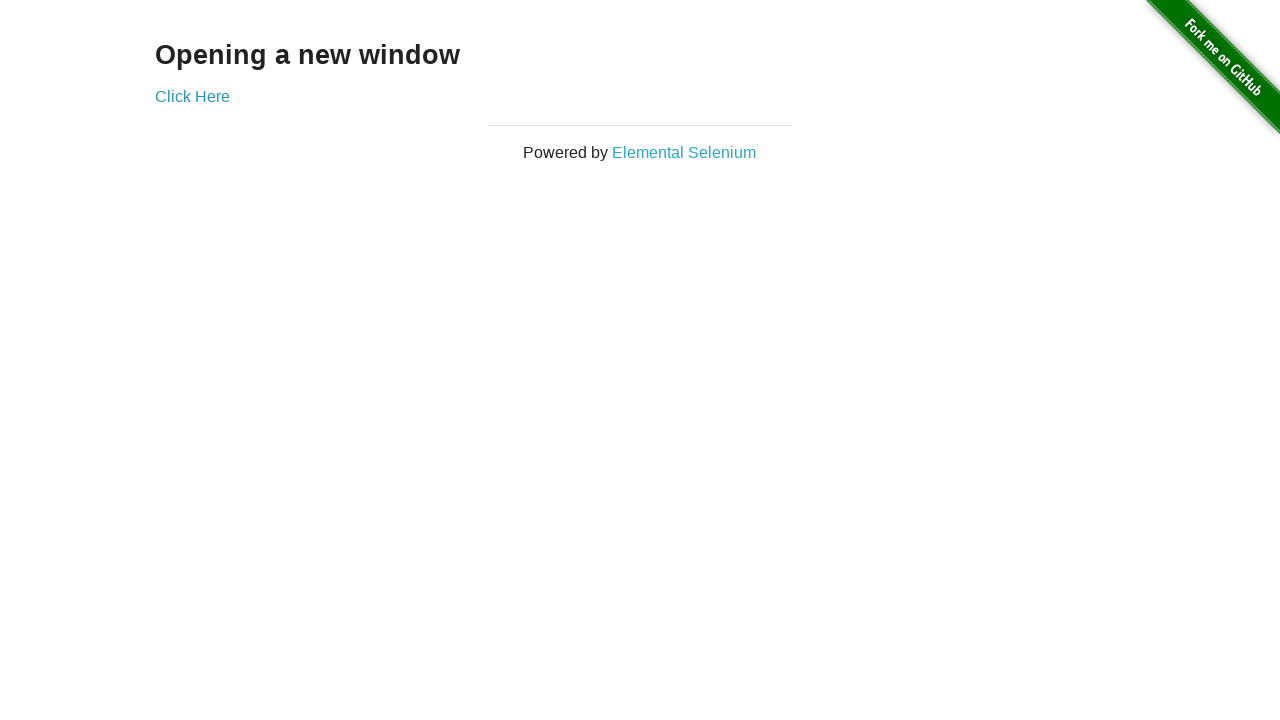

Captured new page object from context
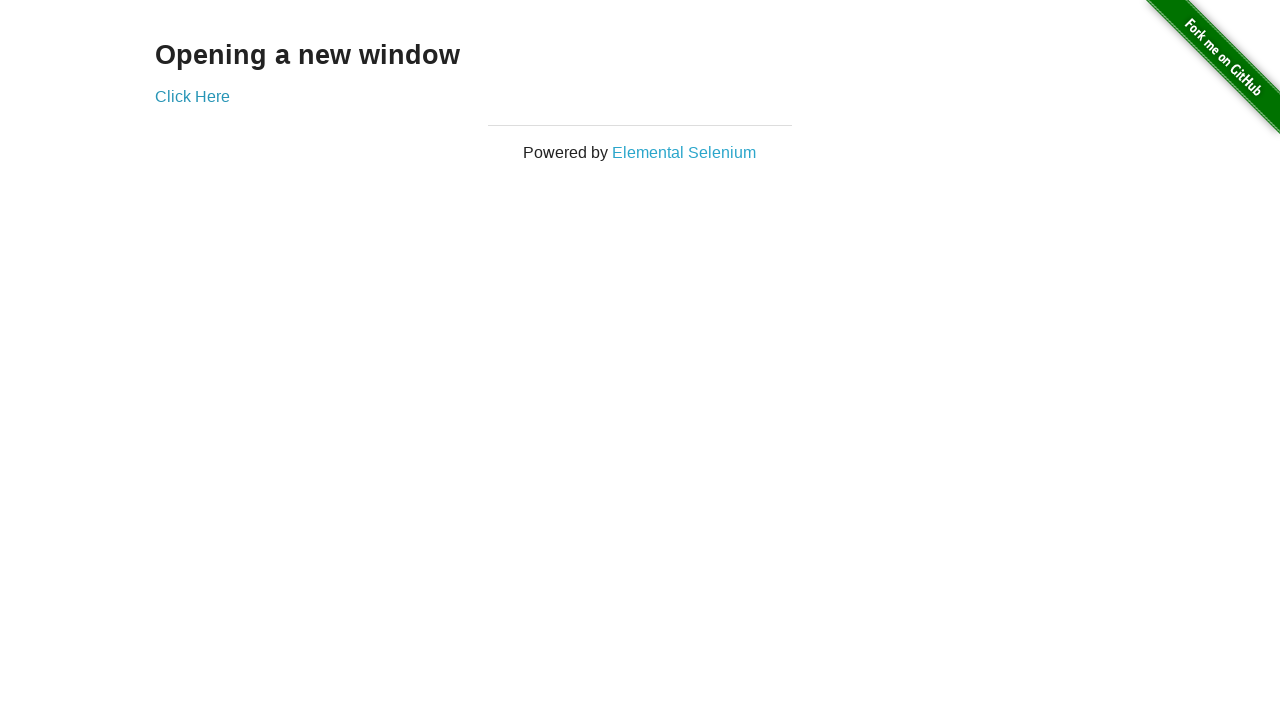

New page finished loading
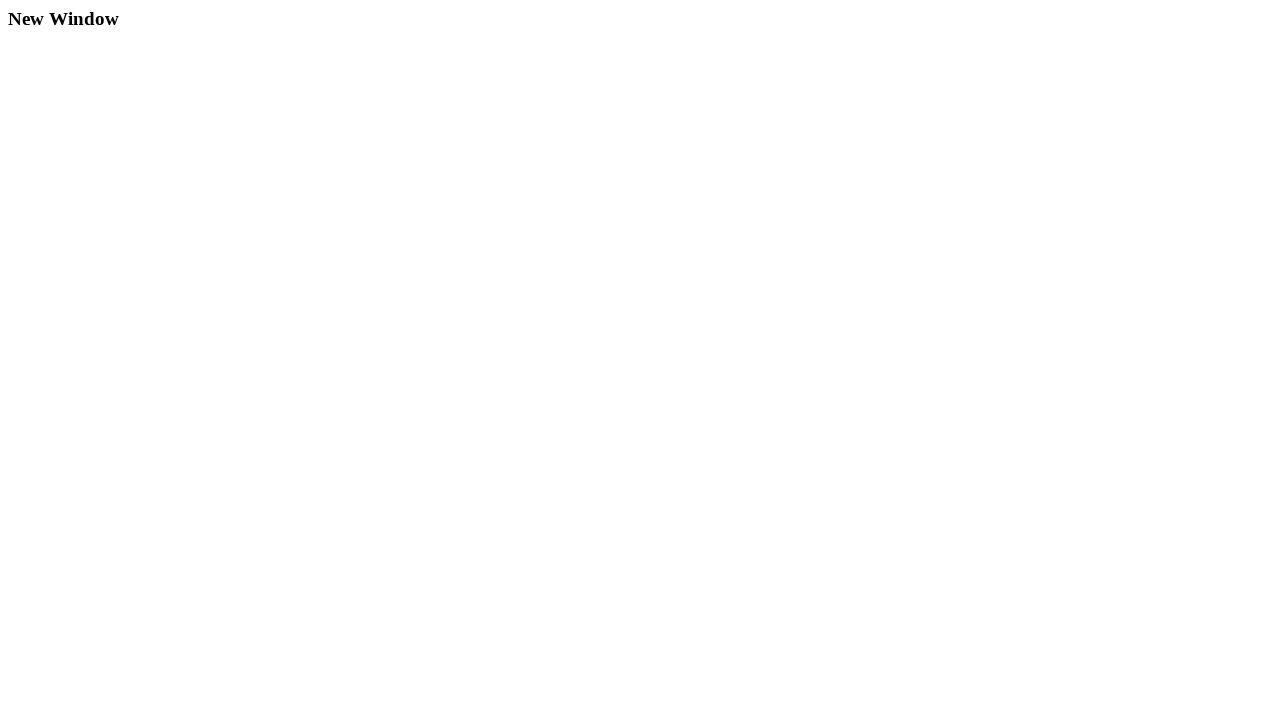

Verified original page title is not 'New Window'
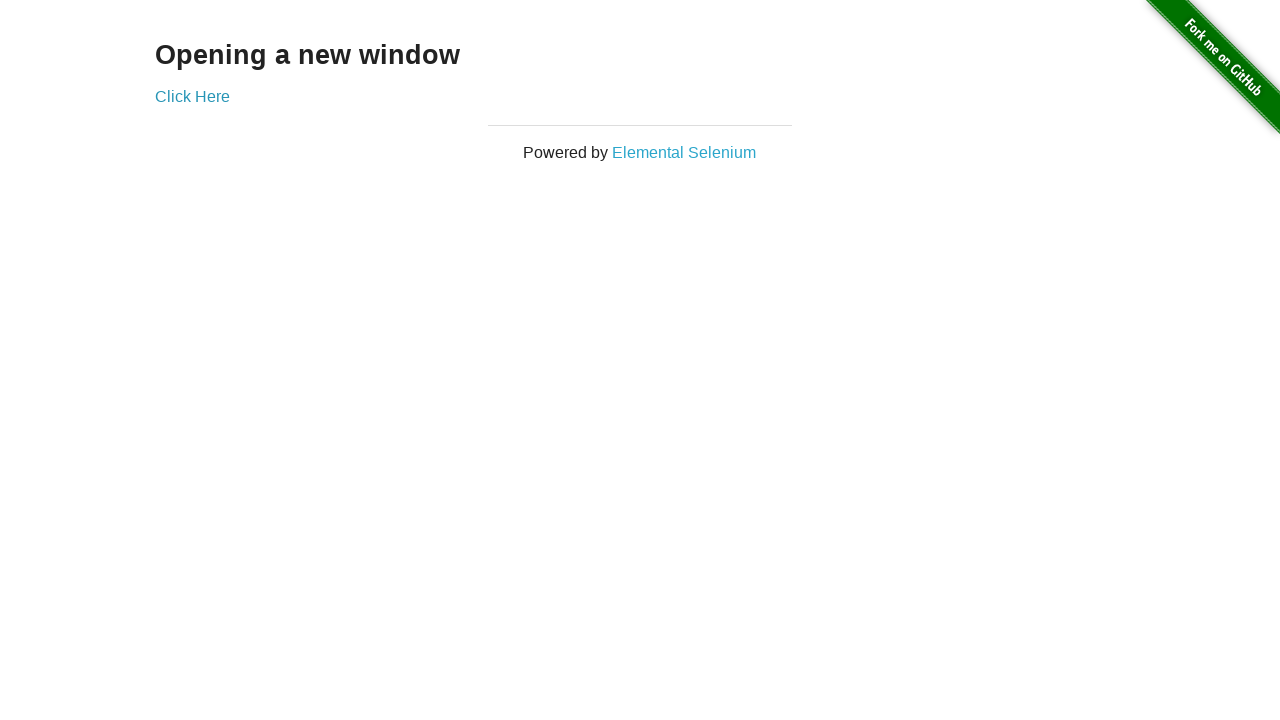

Verified new page title is 'New Window'
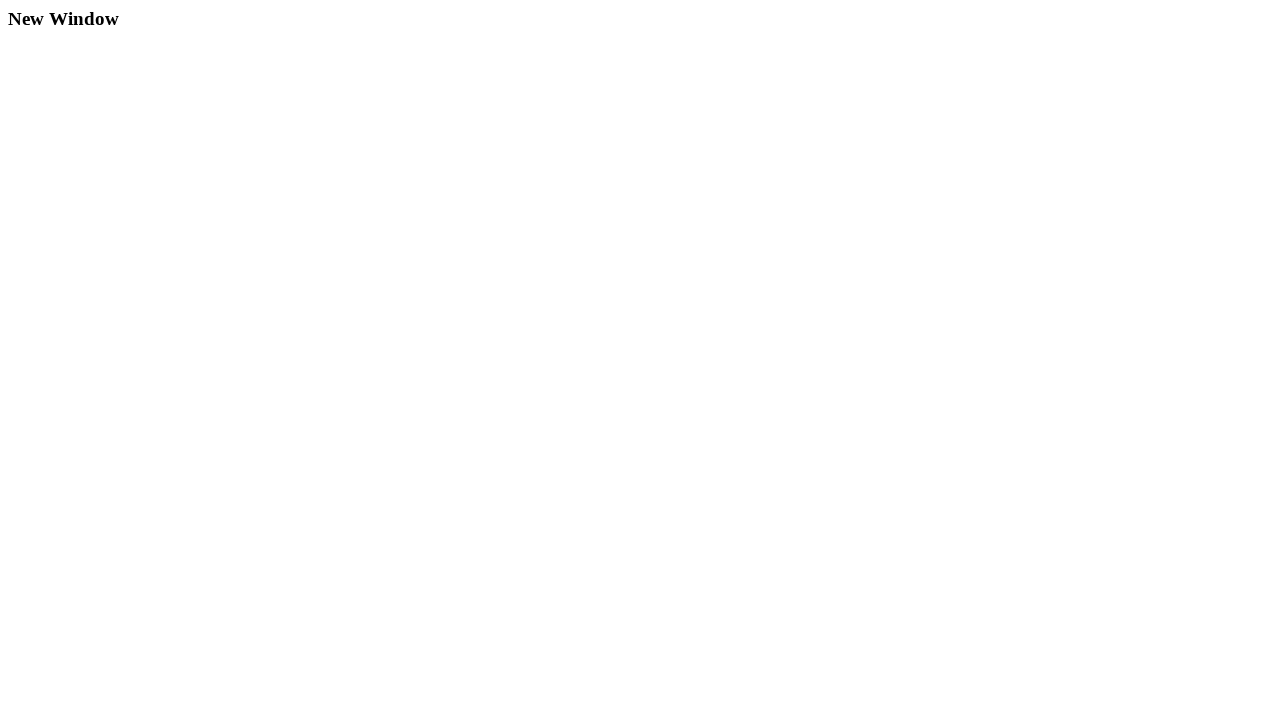

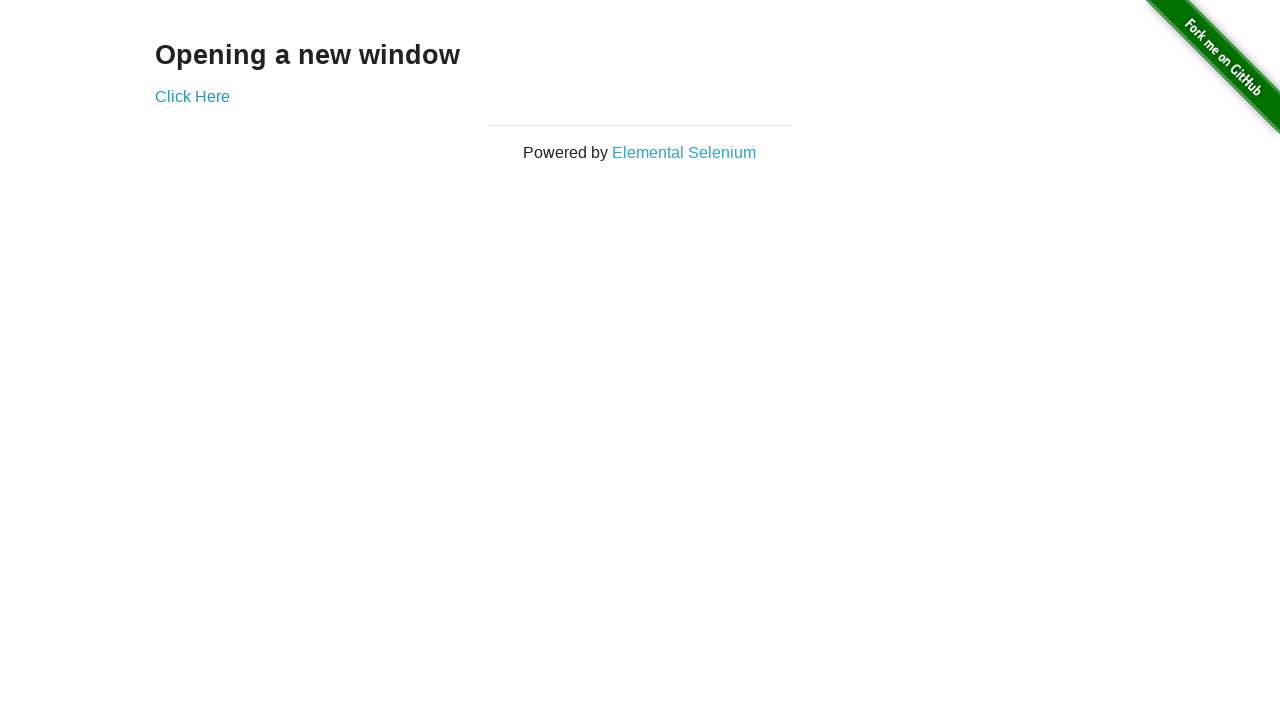